Waits for a price condition to be met, then solves a mathematical captcha and submits the form

Starting URL: http://suninjuly.github.io/explicit_wait2.html

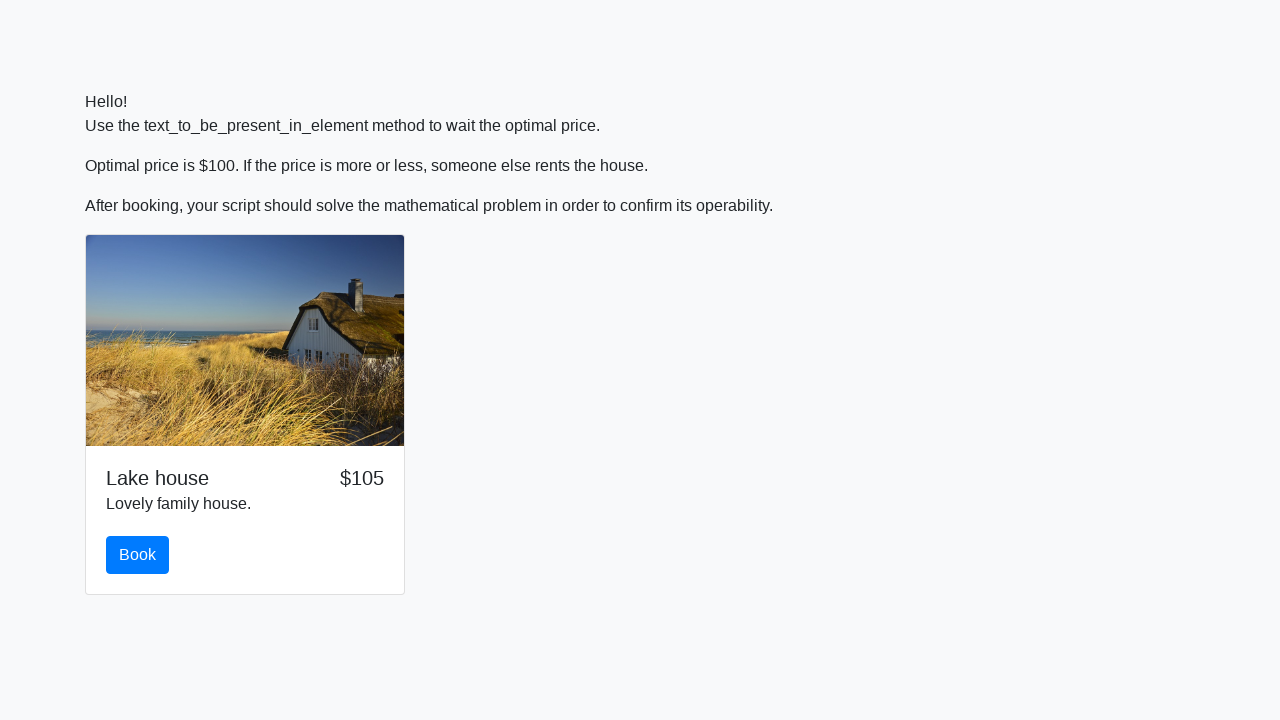

Waited for price to reach $100
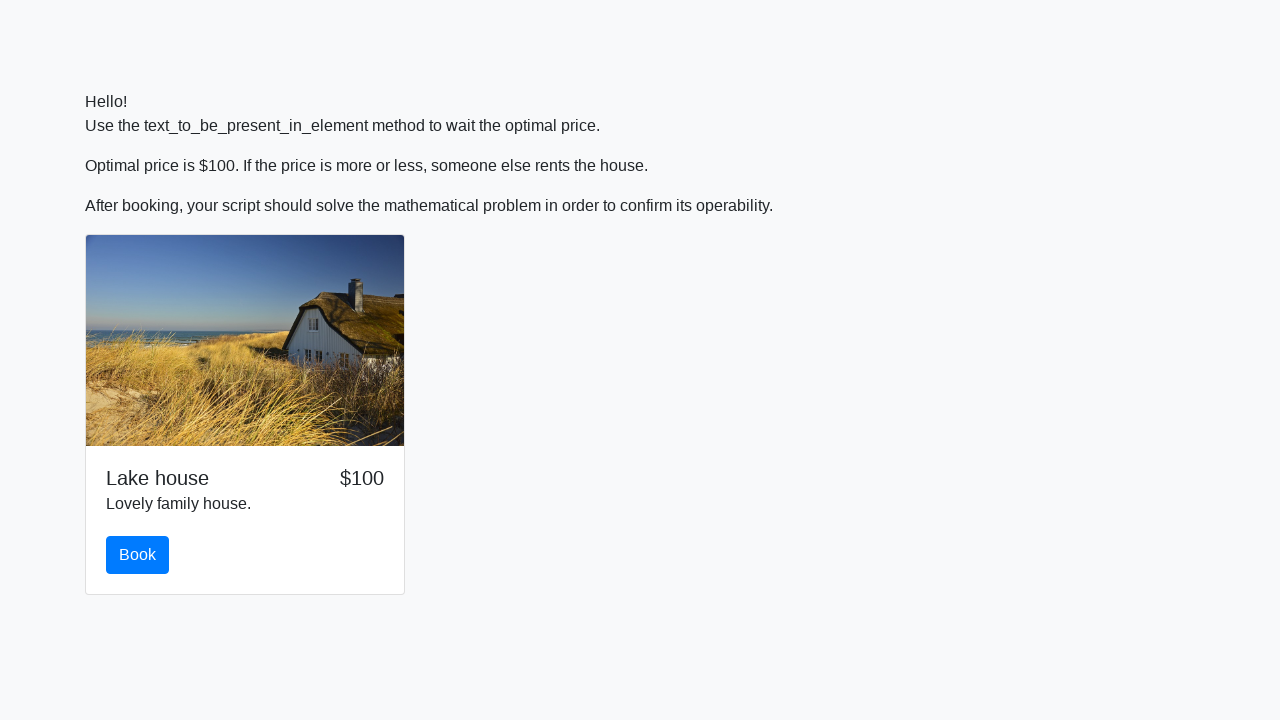

Clicked the book button at (138, 555) on .btn.btn-primary
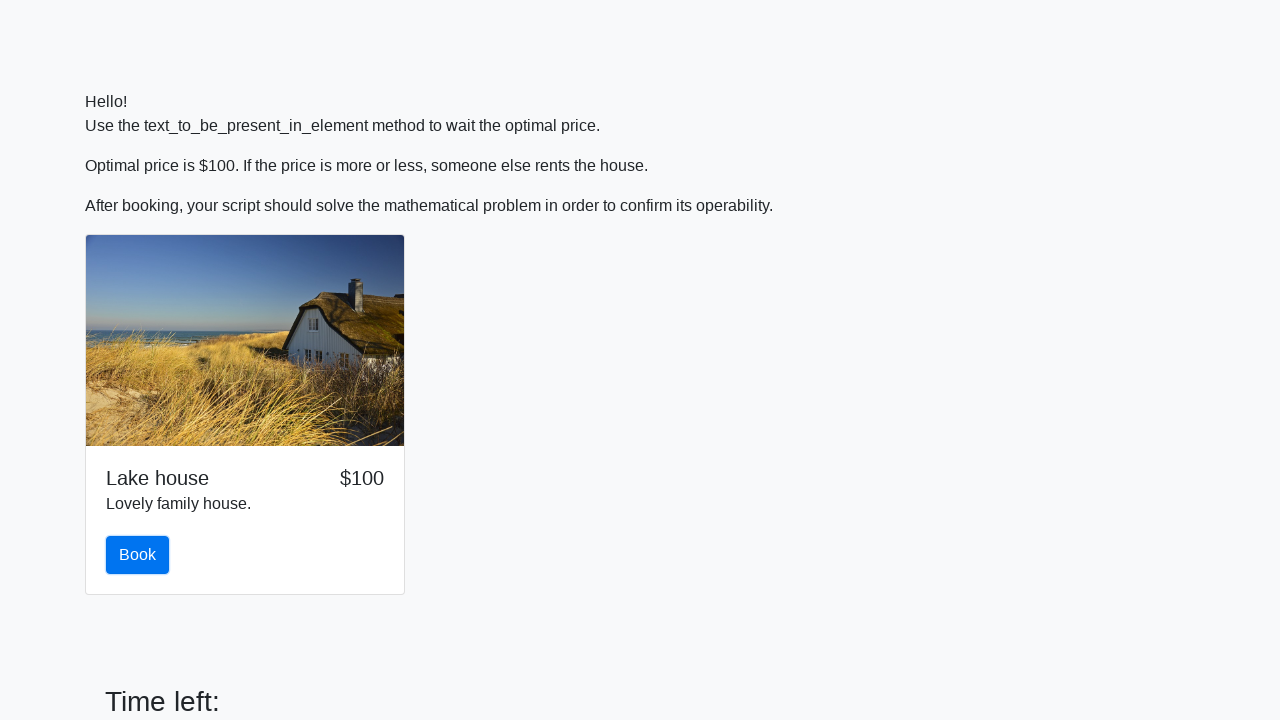

Retrieved input value: 742
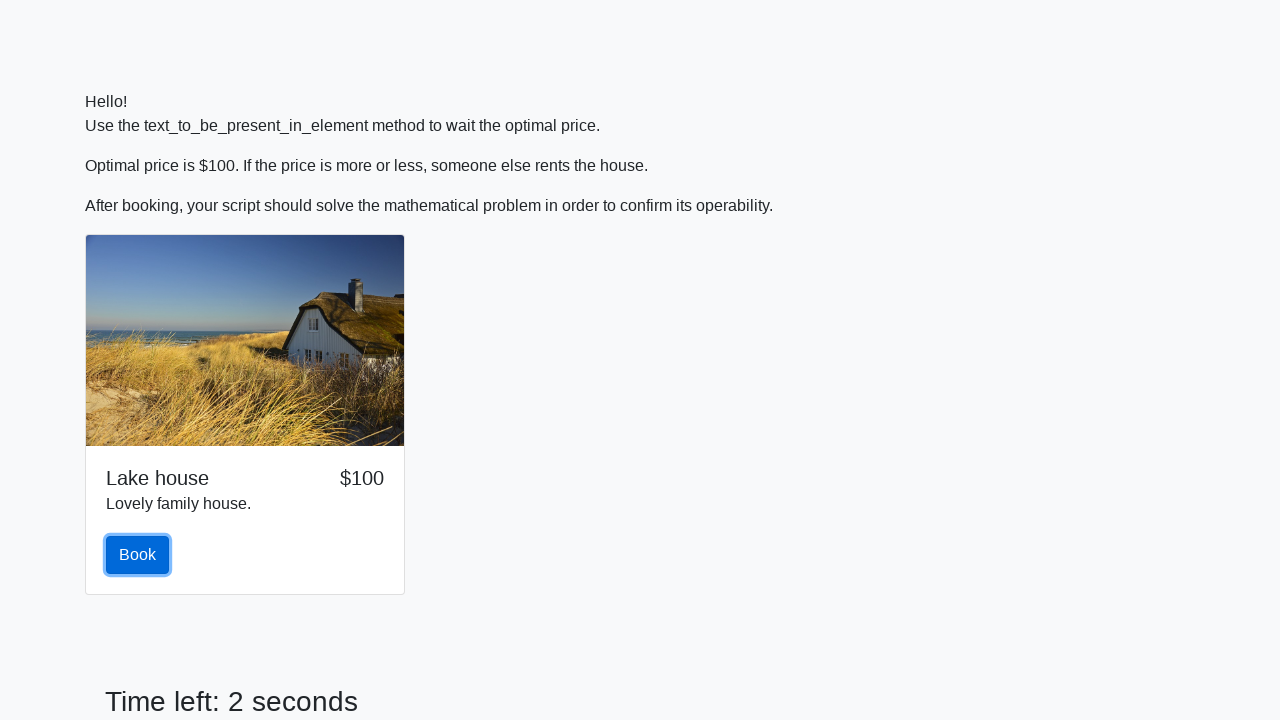

Calculated captcha answer: 1.8897514579243802
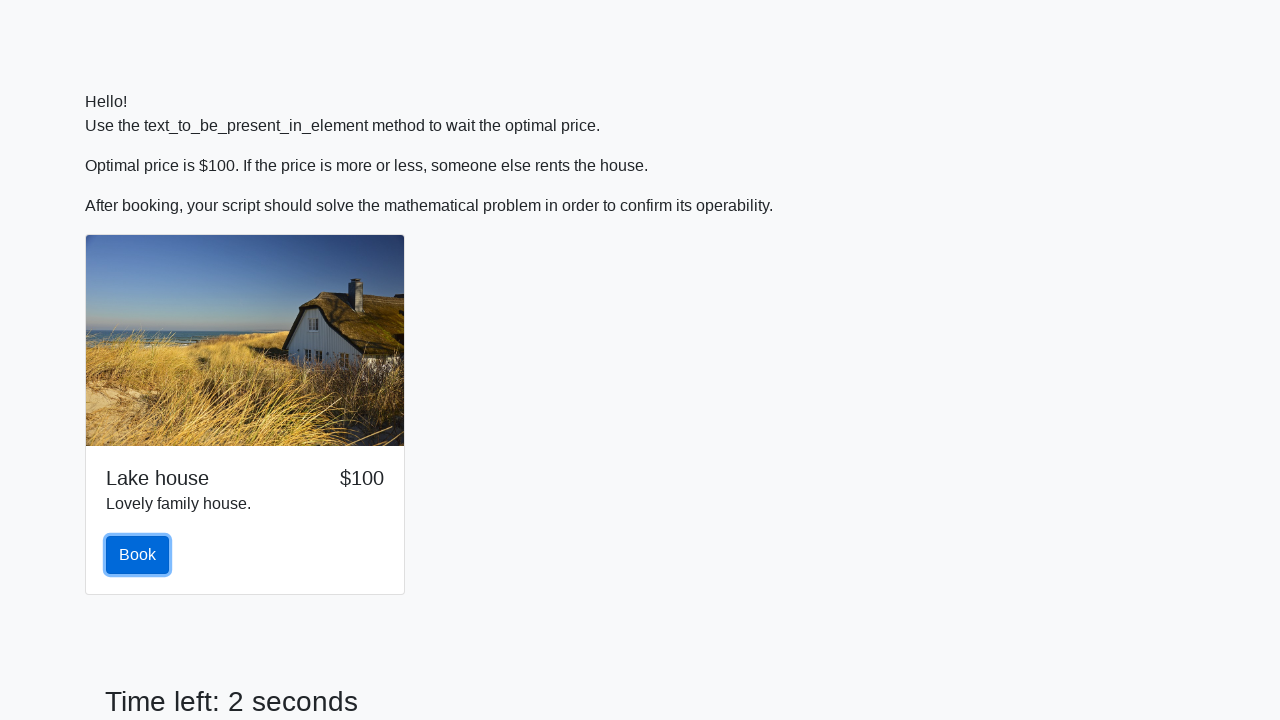

Filled in the calculated answer on #answer
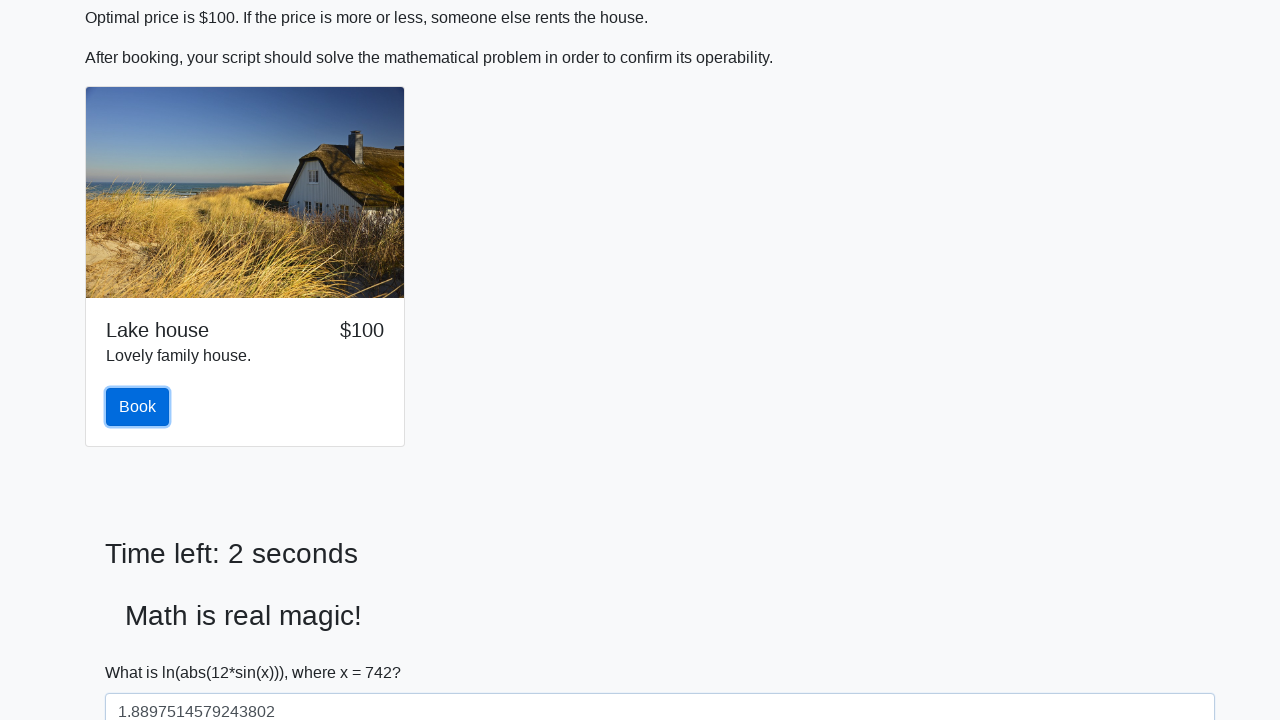

Submitted the form at (143, 651) on .btn.btn-primary >> nth=1
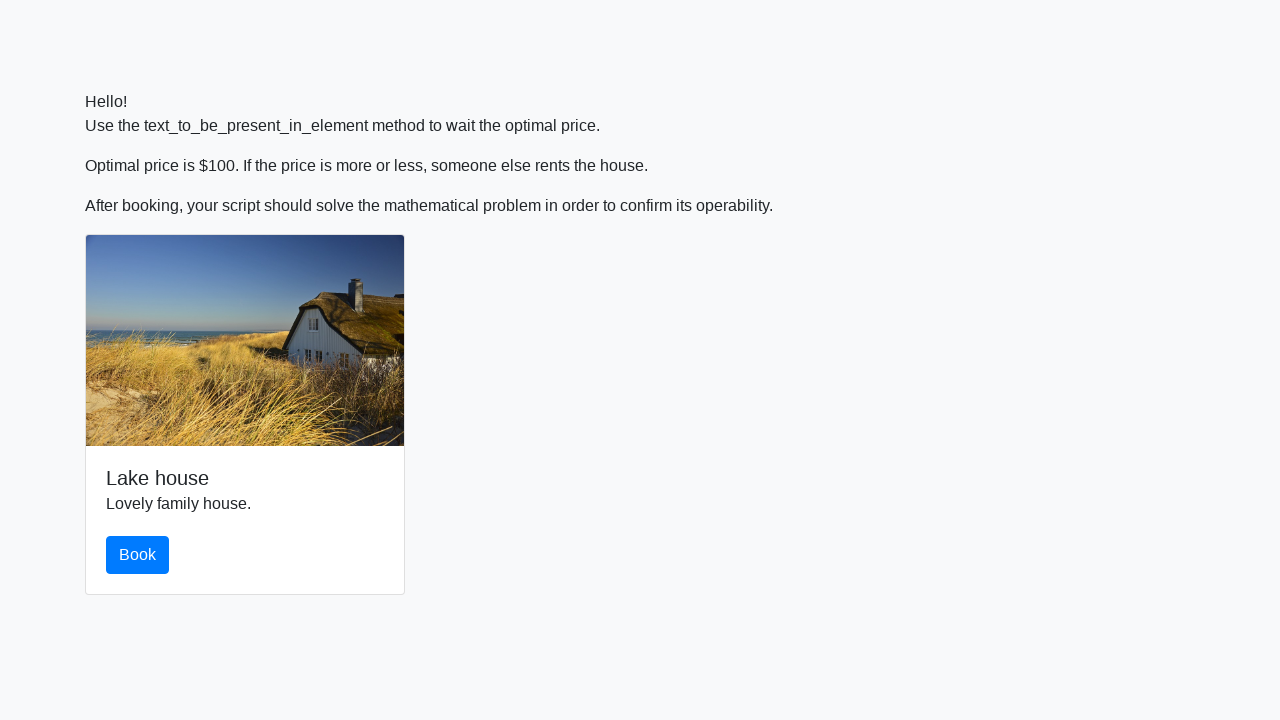

Accepted the alert dialog
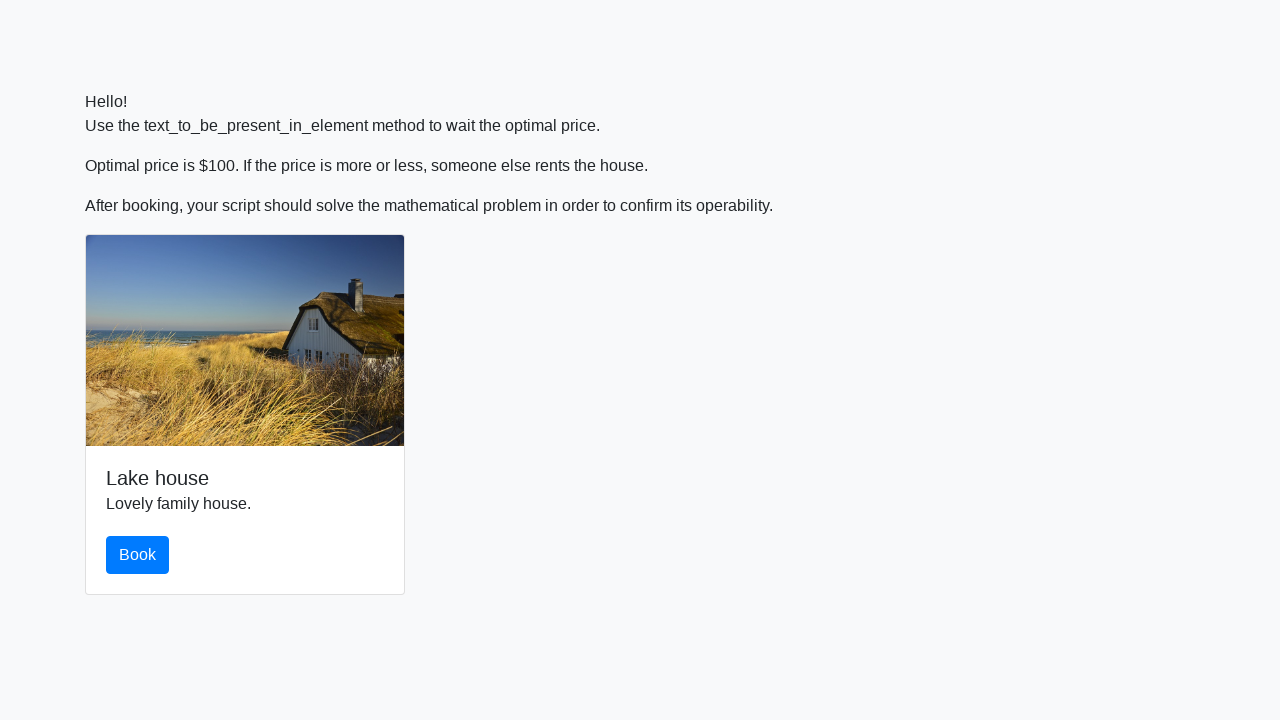

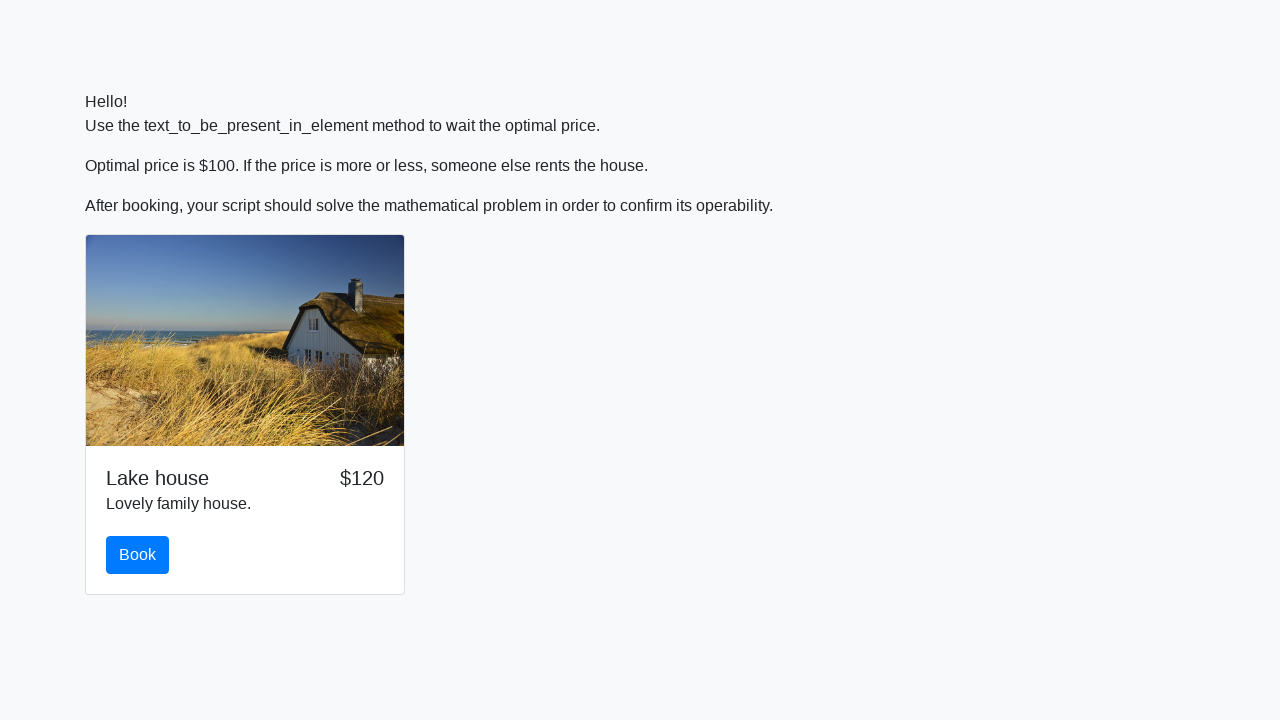